Tests that new todo items are appended to the bottom of the list by creating 3 items

Starting URL: https://demo.playwright.dev/todomvc

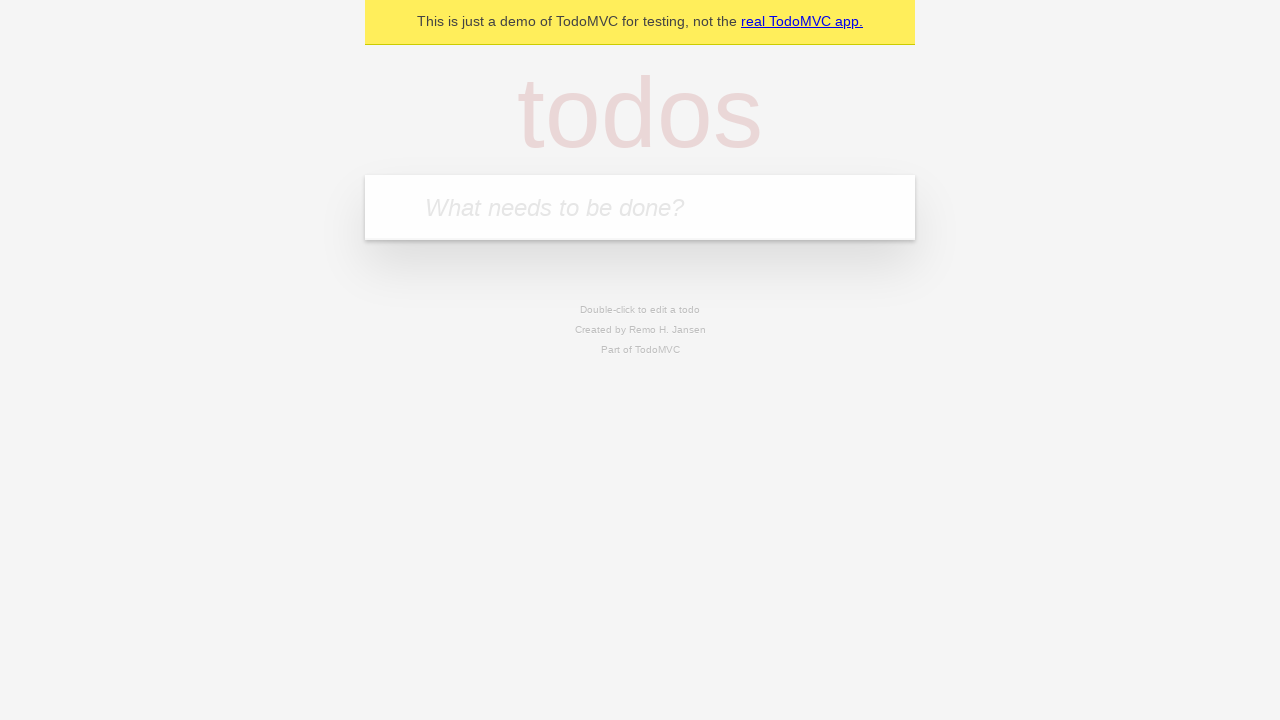

Navigated to TodoMVC demo page
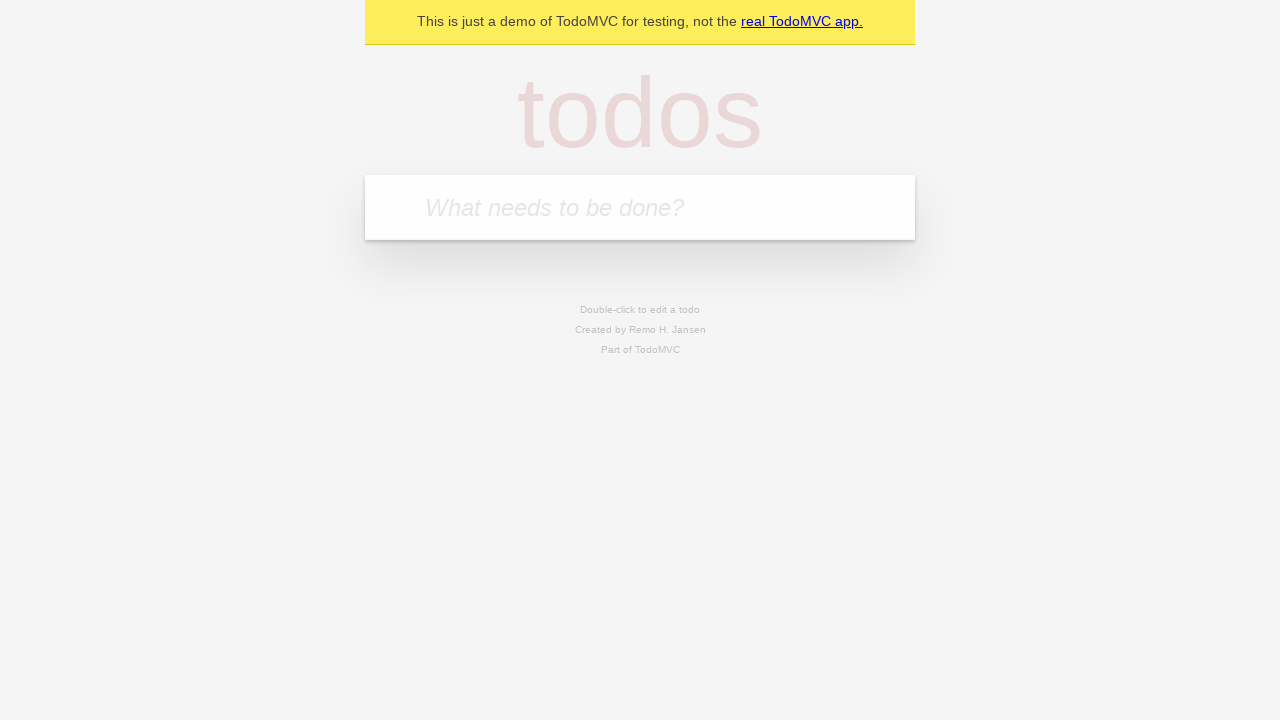

Located new todo input field
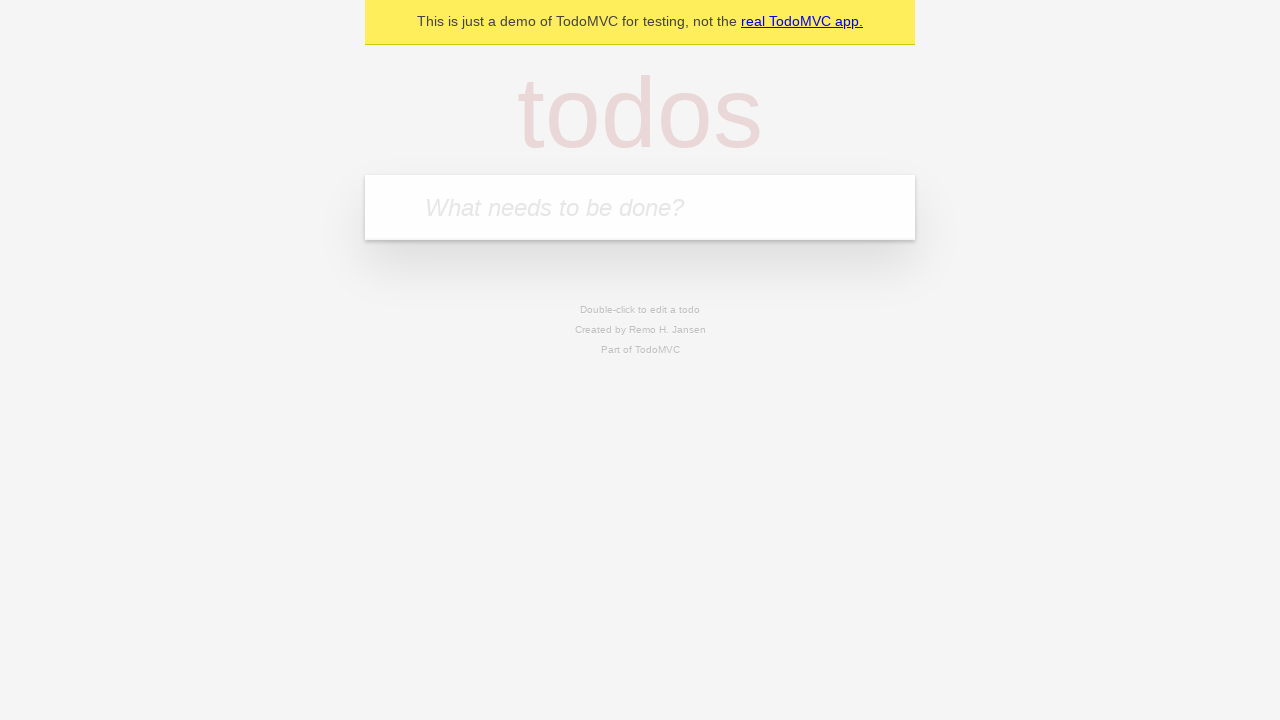

Filled first todo item: 'buy some cheese' on internal:attr=[placeholder="What needs to be done?"i]
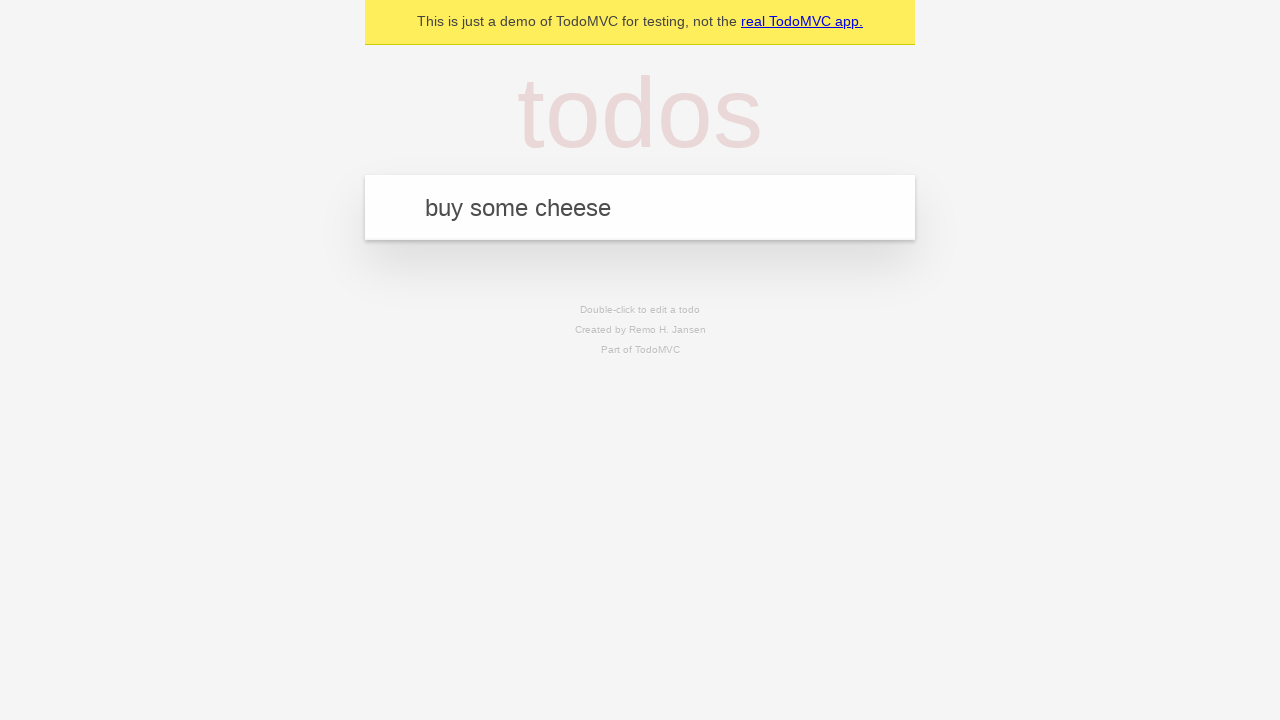

Pressed Enter to add first todo item on internal:attr=[placeholder="What needs to be done?"i]
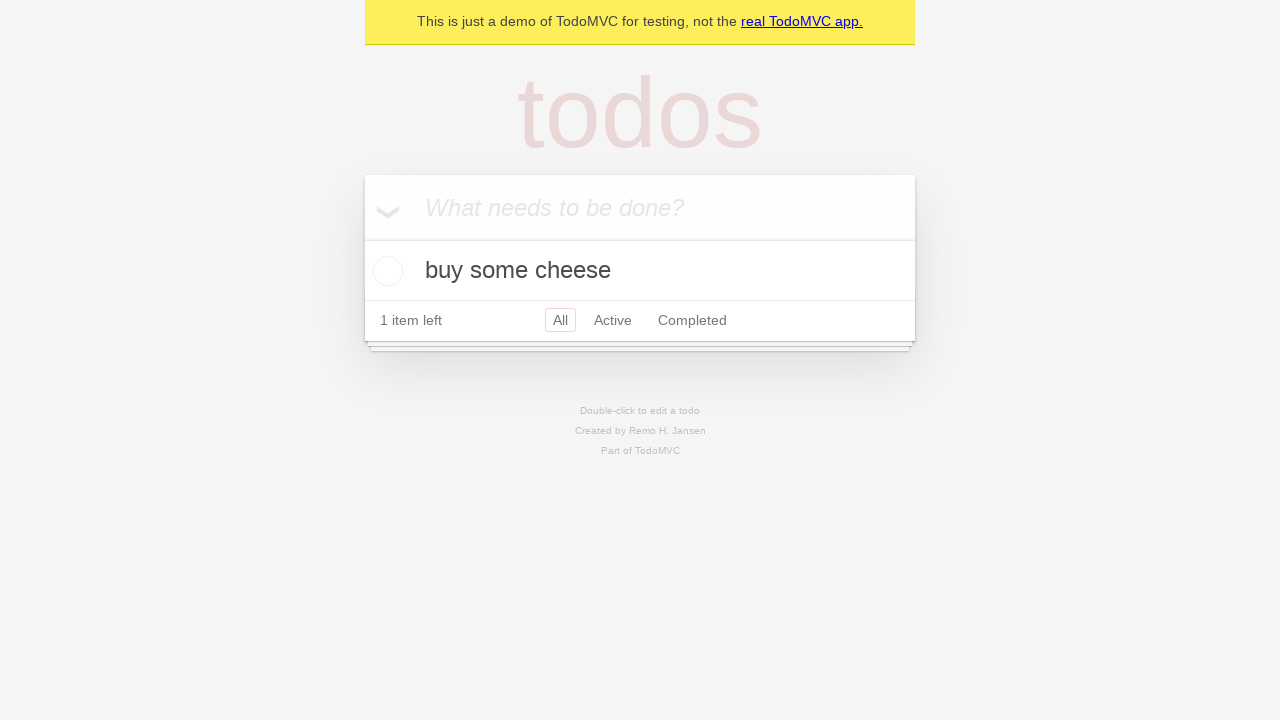

Filled second todo item: 'feed the cat' on internal:attr=[placeholder="What needs to be done?"i]
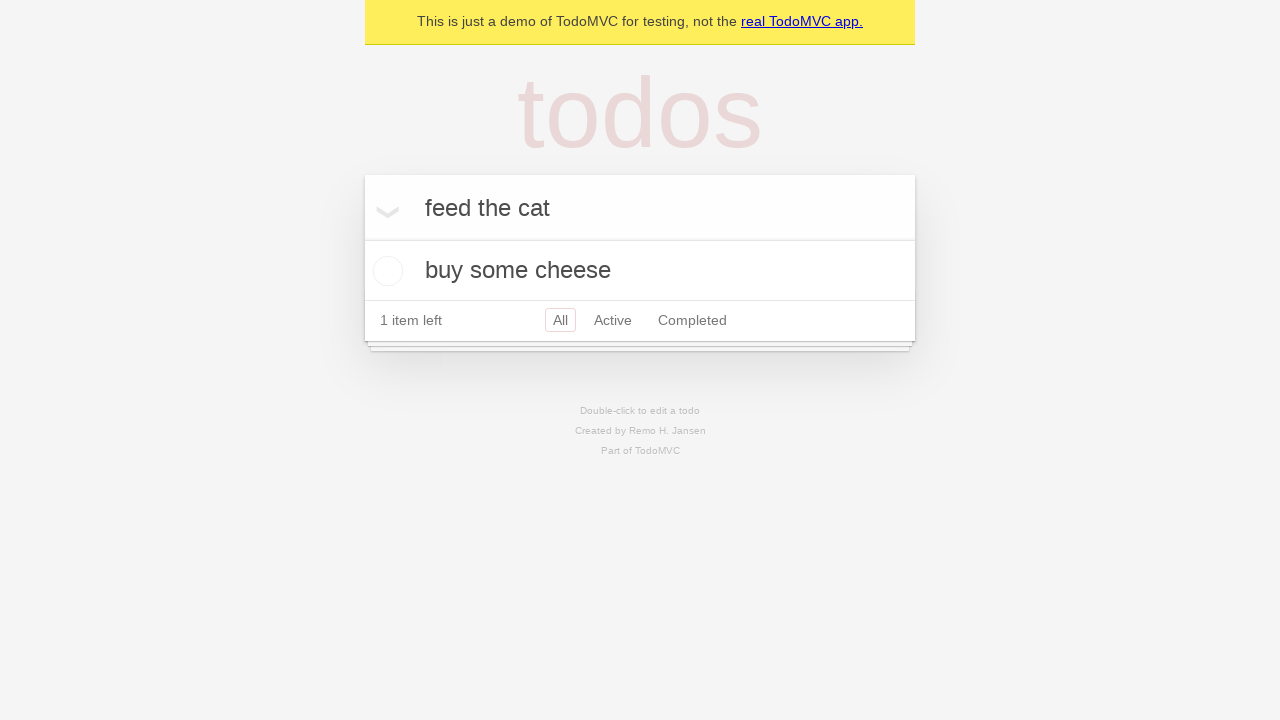

Pressed Enter to add second todo item on internal:attr=[placeholder="What needs to be done?"i]
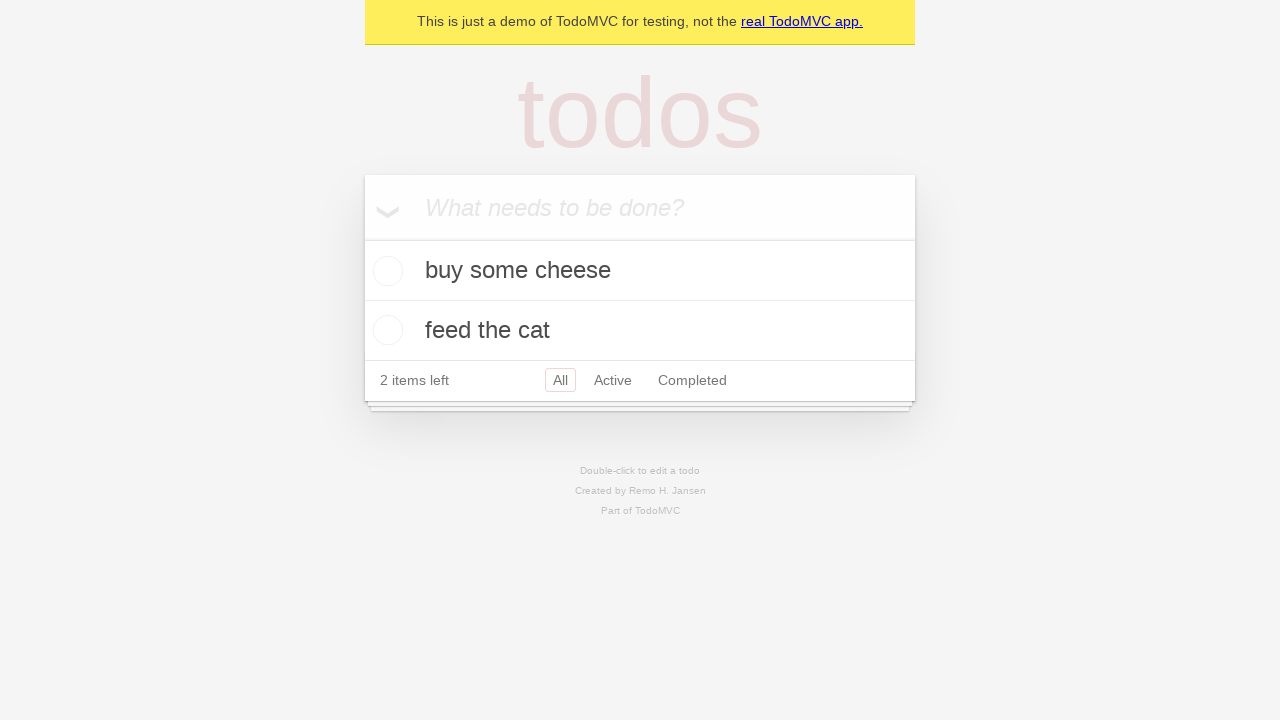

Filled third todo item: 'book a doctors appointment' on internal:attr=[placeholder="What needs to be done?"i]
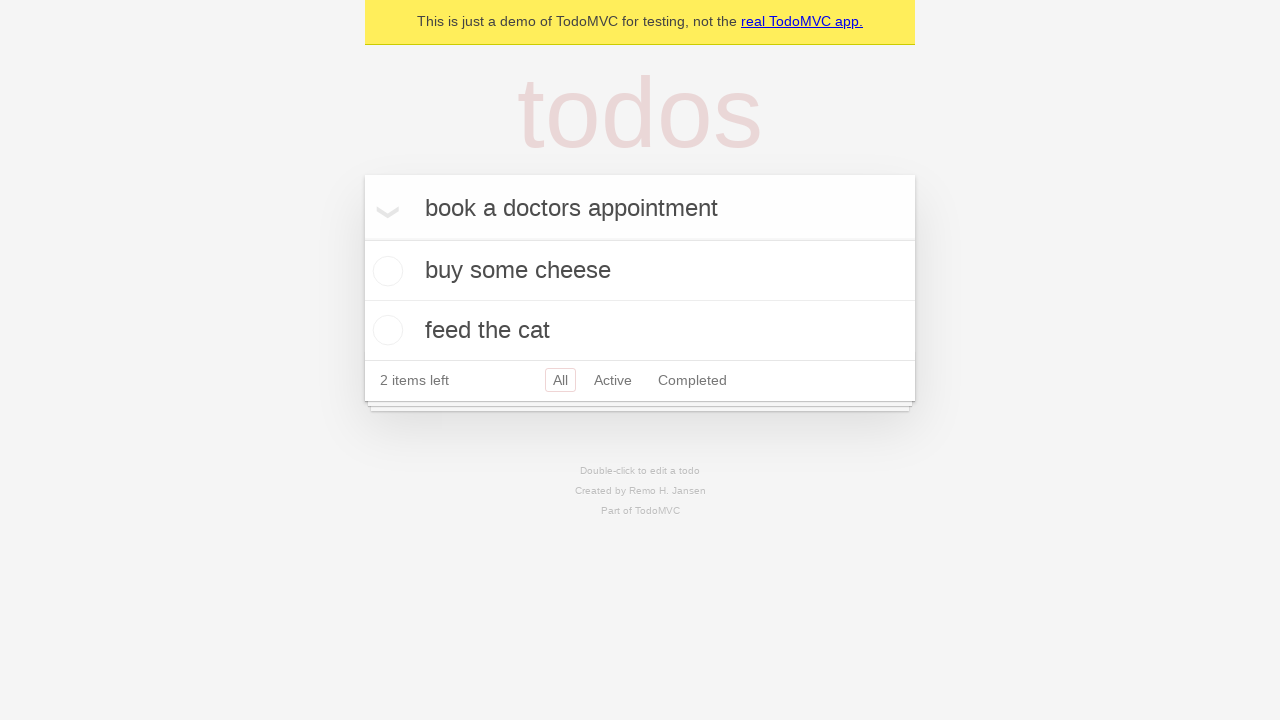

Pressed Enter to add third todo item on internal:attr=[placeholder="What needs to be done?"i]
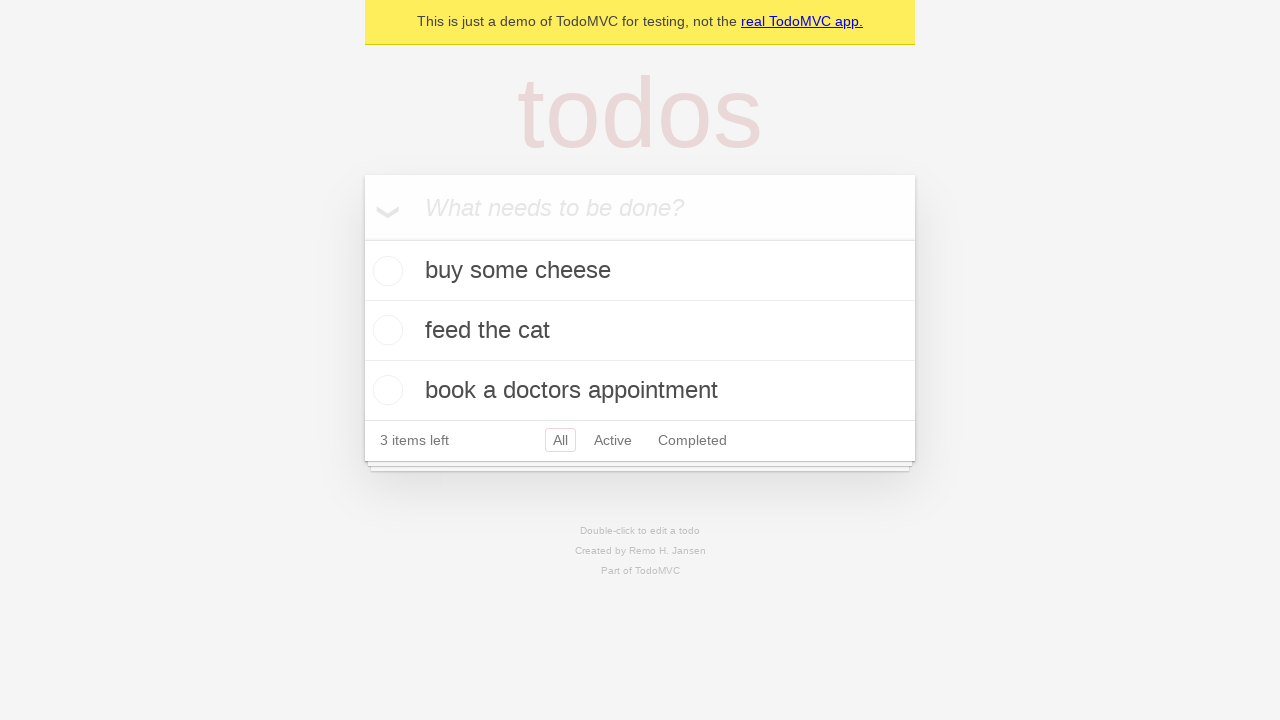

Verified all 3 items added successfully - '3 items left' counter displayed
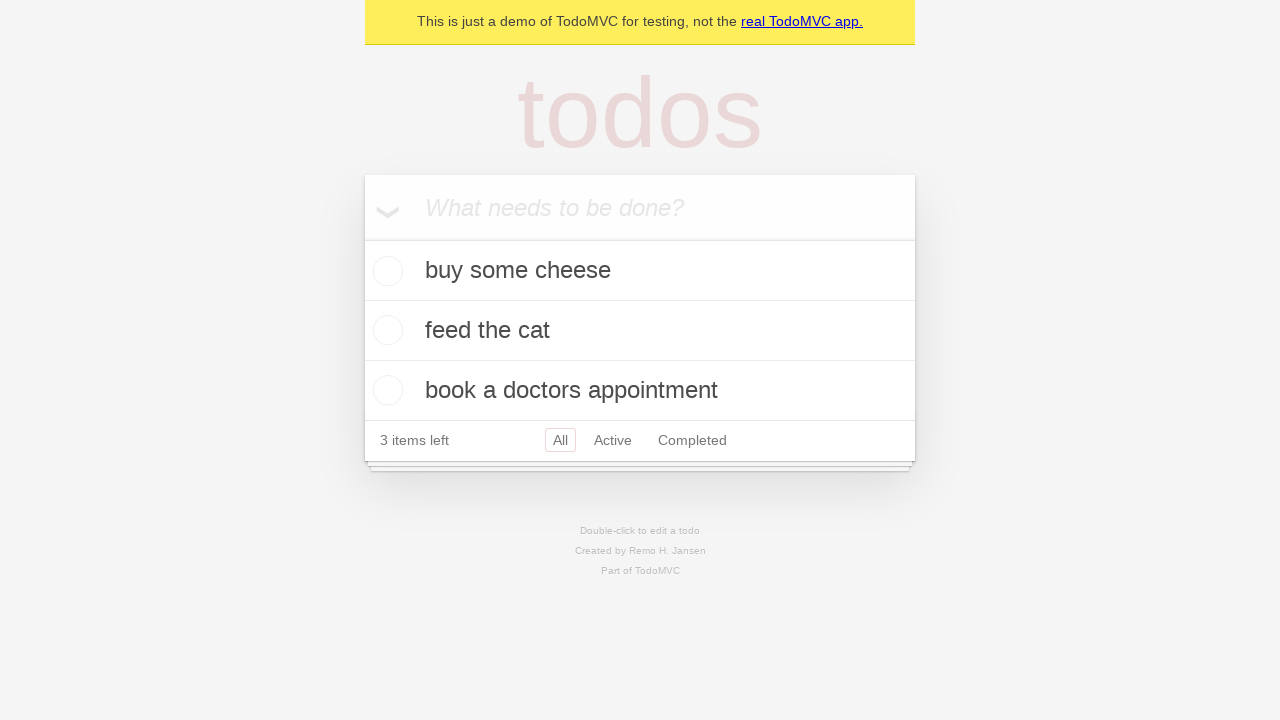

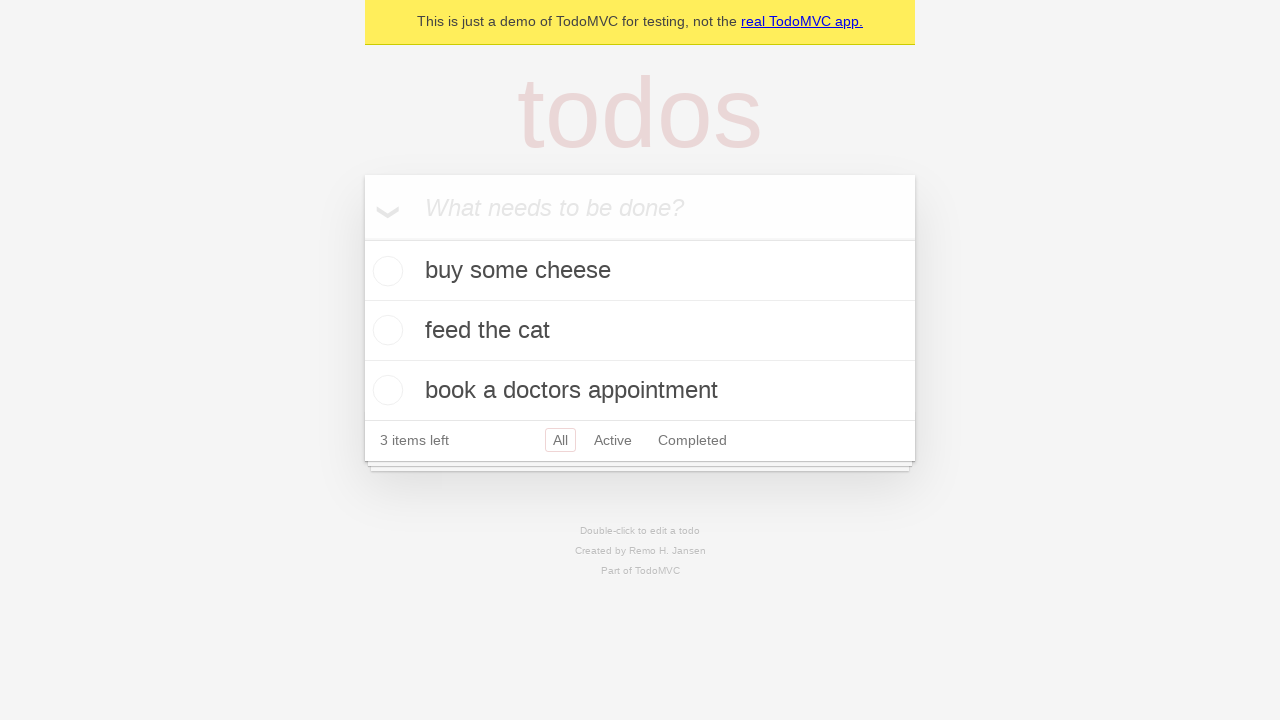